Tests a jQuery dropdown tree component by clicking on the input box and selecting multiple choices from the dropdown options

Starting URL: https://www.jqueryscript.net/demo/Drop-Down-Combo-Tree/

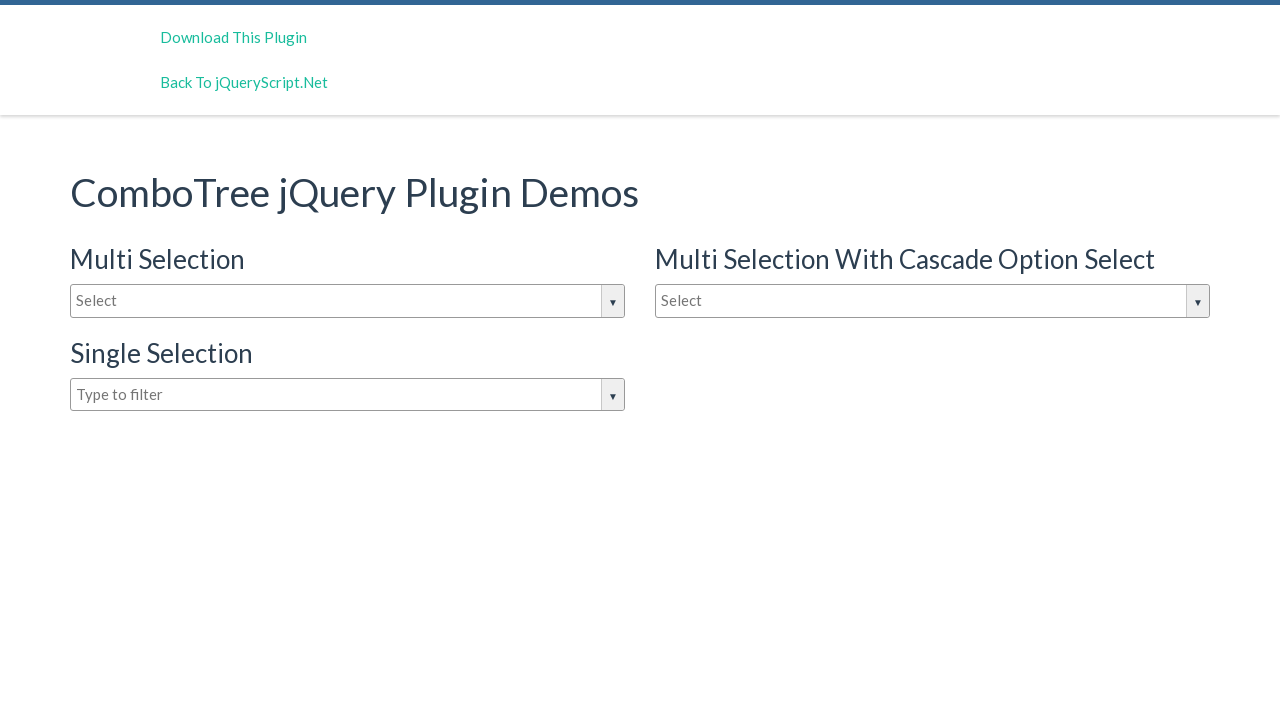

Clicked on dropdown input box to open jQuery dropdown at (348, 301) on #justAnInputBox
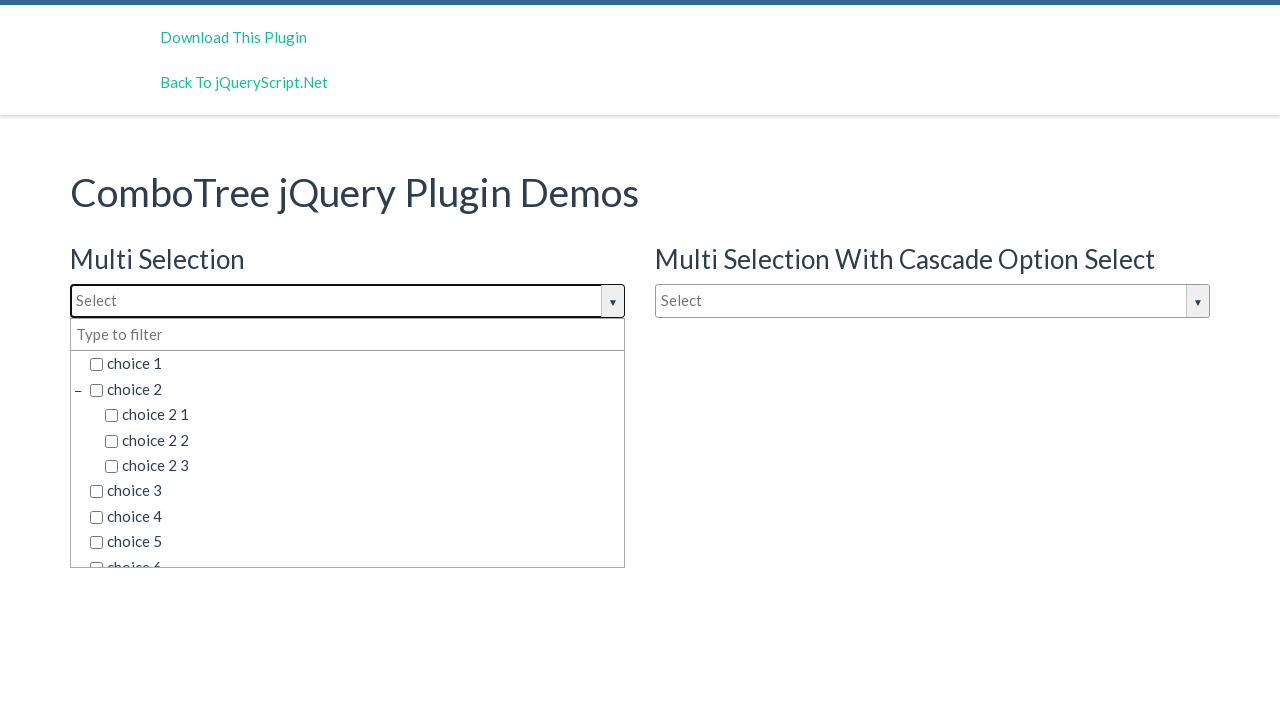

Dropdown options loaded and visible
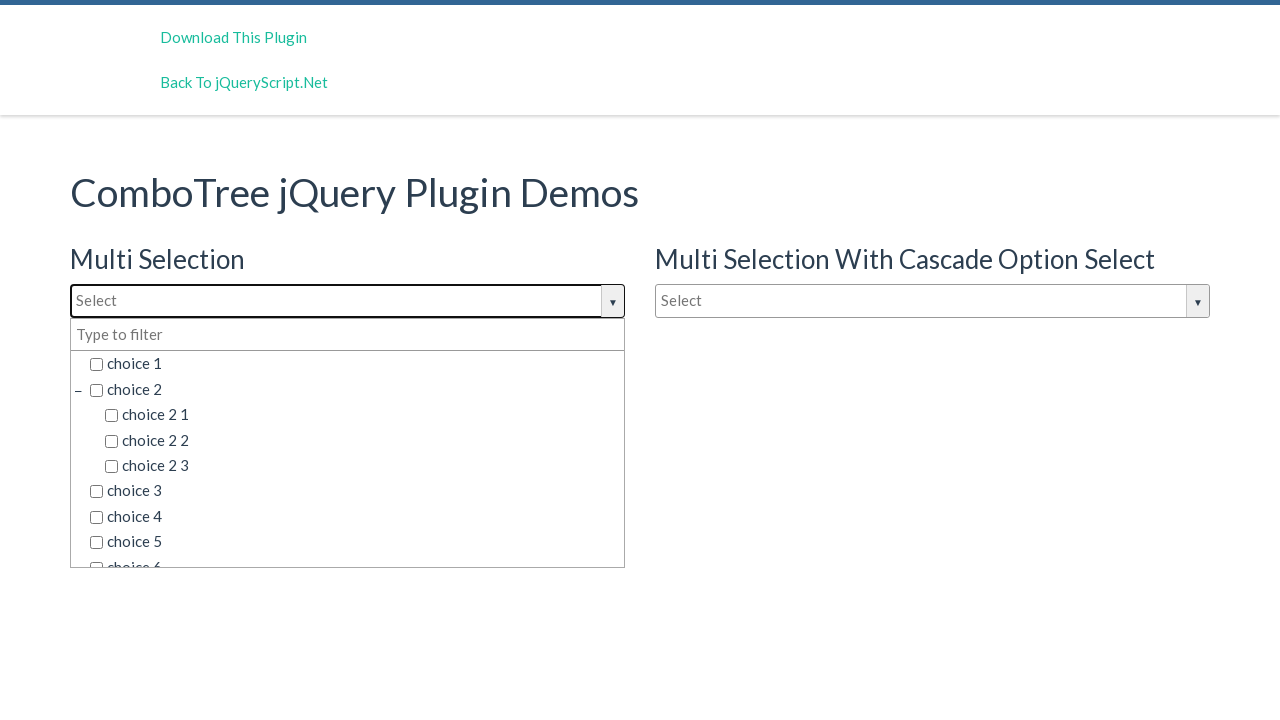

Retrieved all dropdown options
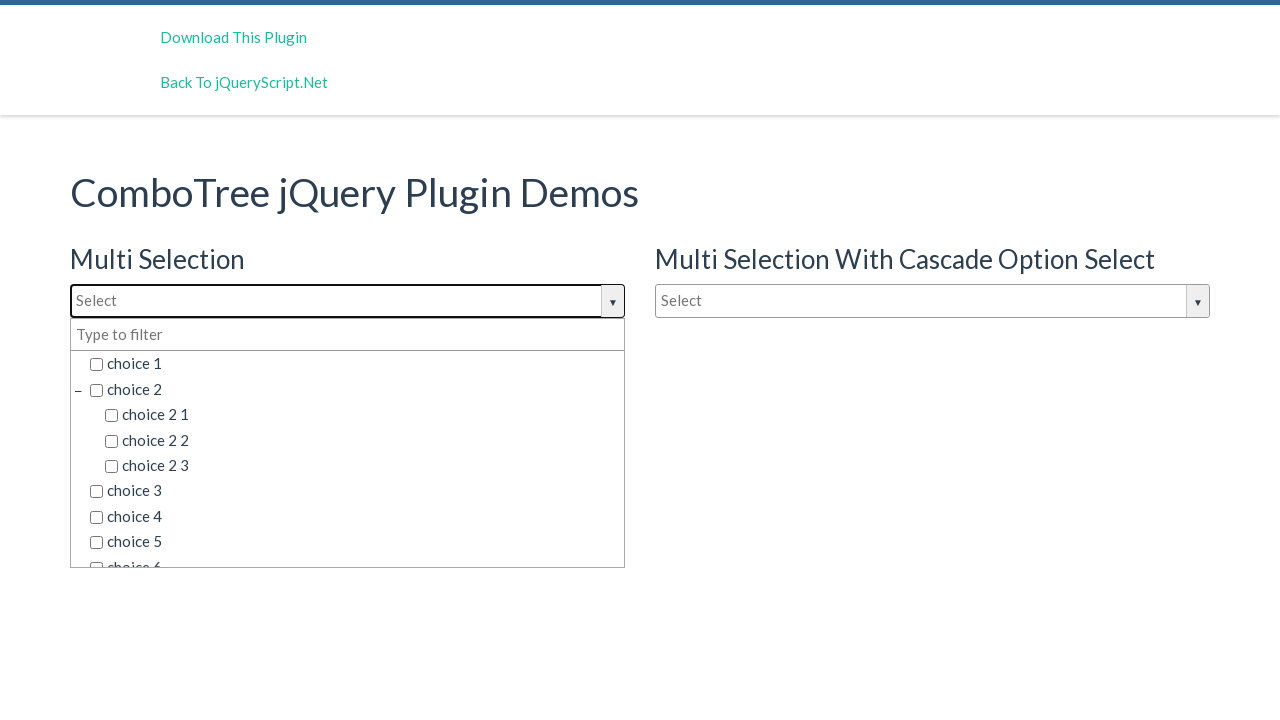

Selected choice 'choice 2' from dropdown at (355, 389) on span.comboTreeItemTitle >> internal:has-text="choice 2"i >> nth=0
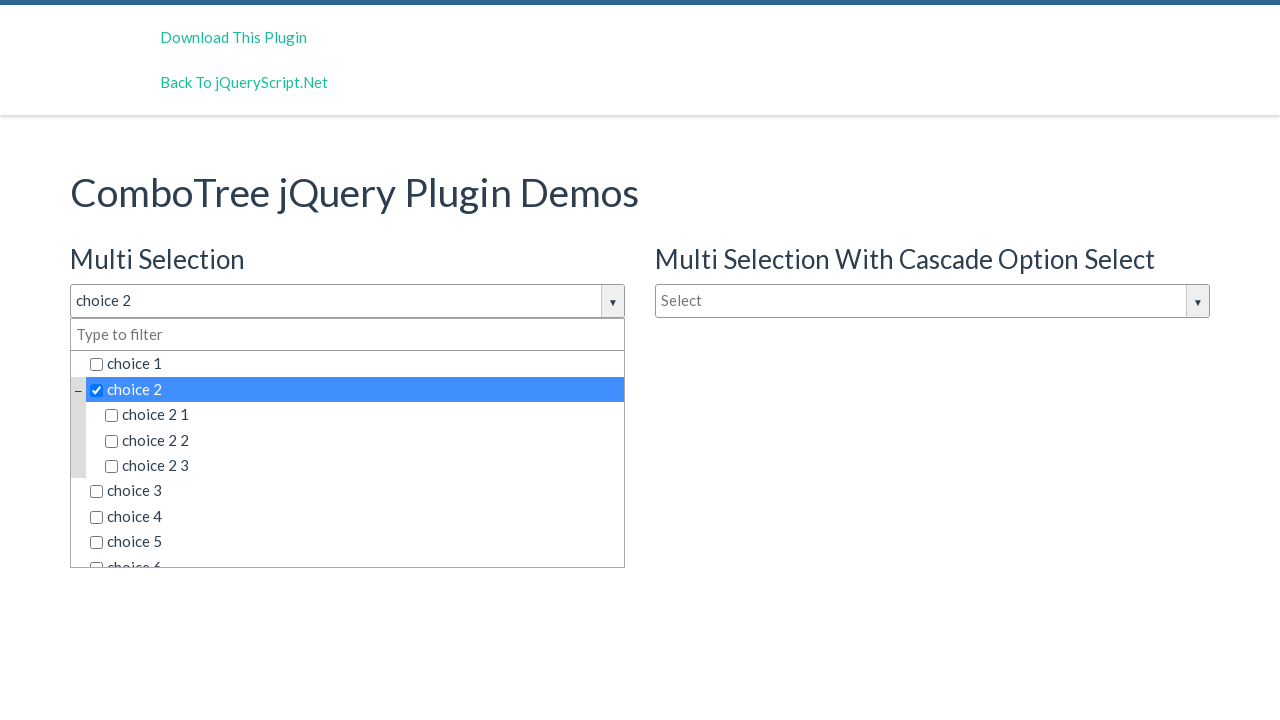

Selected choice 'choice 1' from dropdown at (355, 364) on span.comboTreeItemTitle >> internal:has-text="choice 1"i >> nth=0
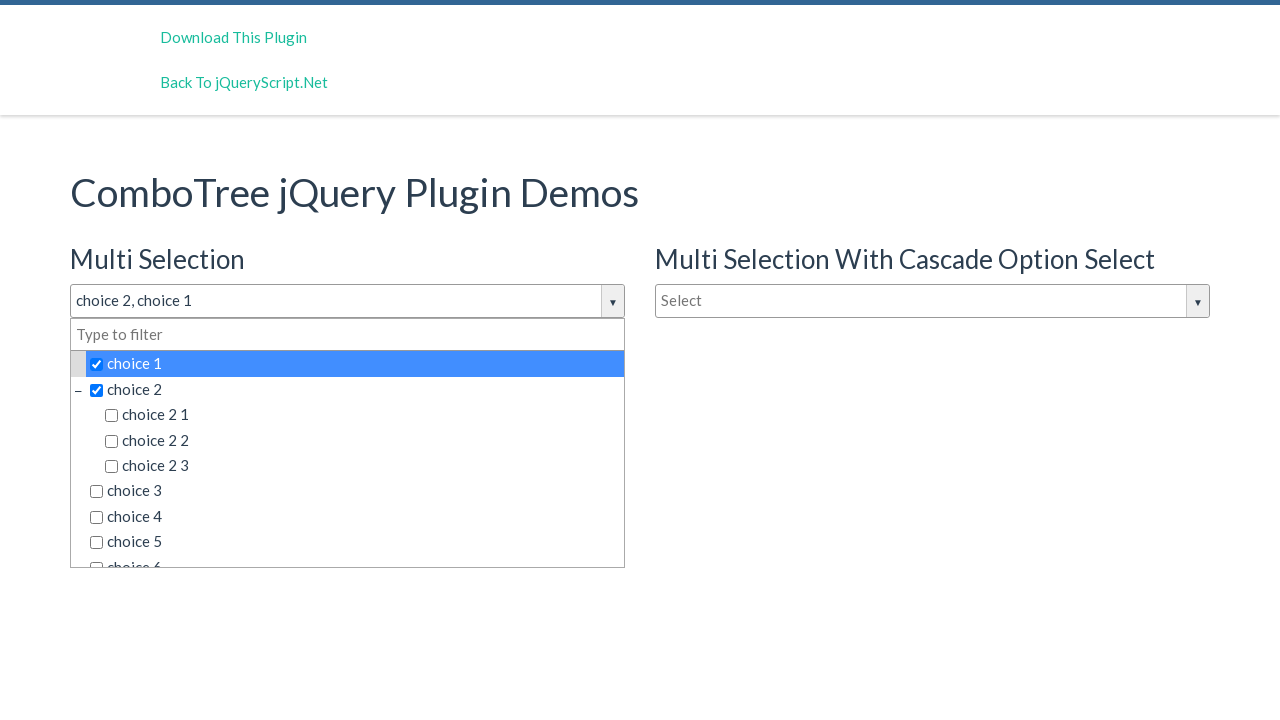

Selected choice 'choice 2 1' from dropdown at (362, 415) on span.comboTreeItemTitle >> internal:has-text="choice 2 1"i >> nth=0
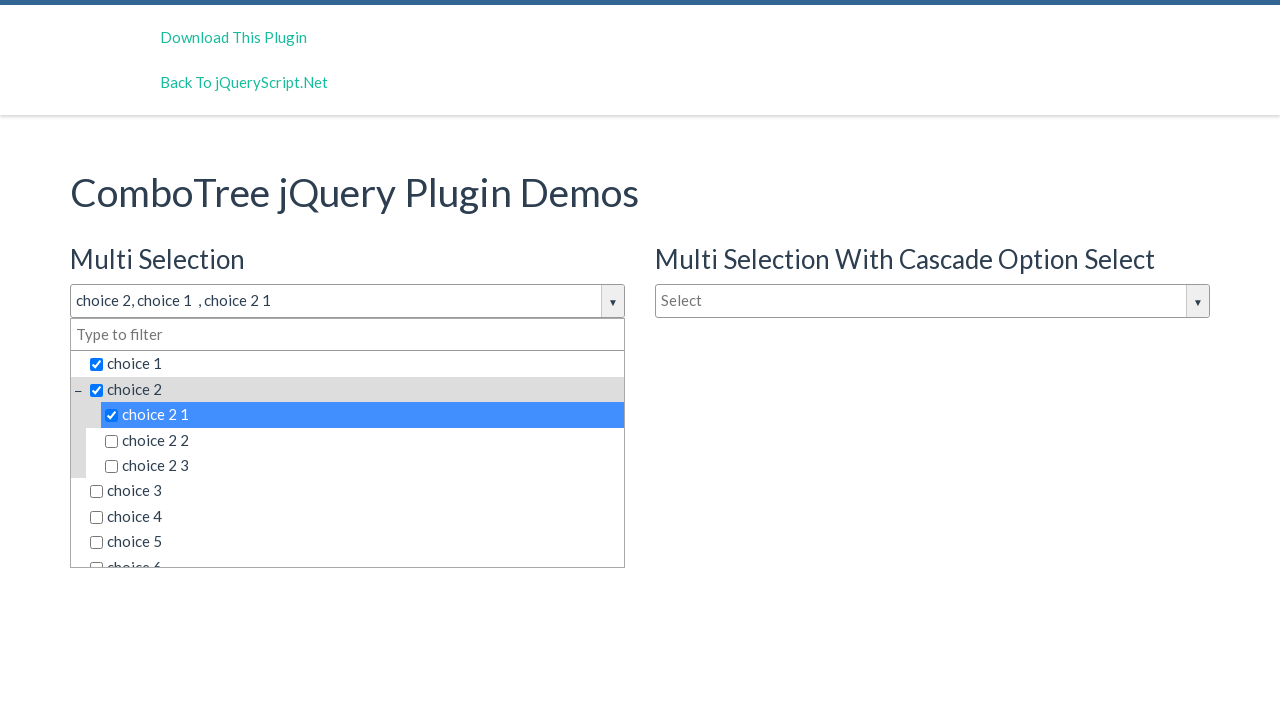

Selected choice 'choice 2 3' from dropdown at (362, 466) on span.comboTreeItemTitle >> internal:has-text="choice 2 3"i >> nth=0
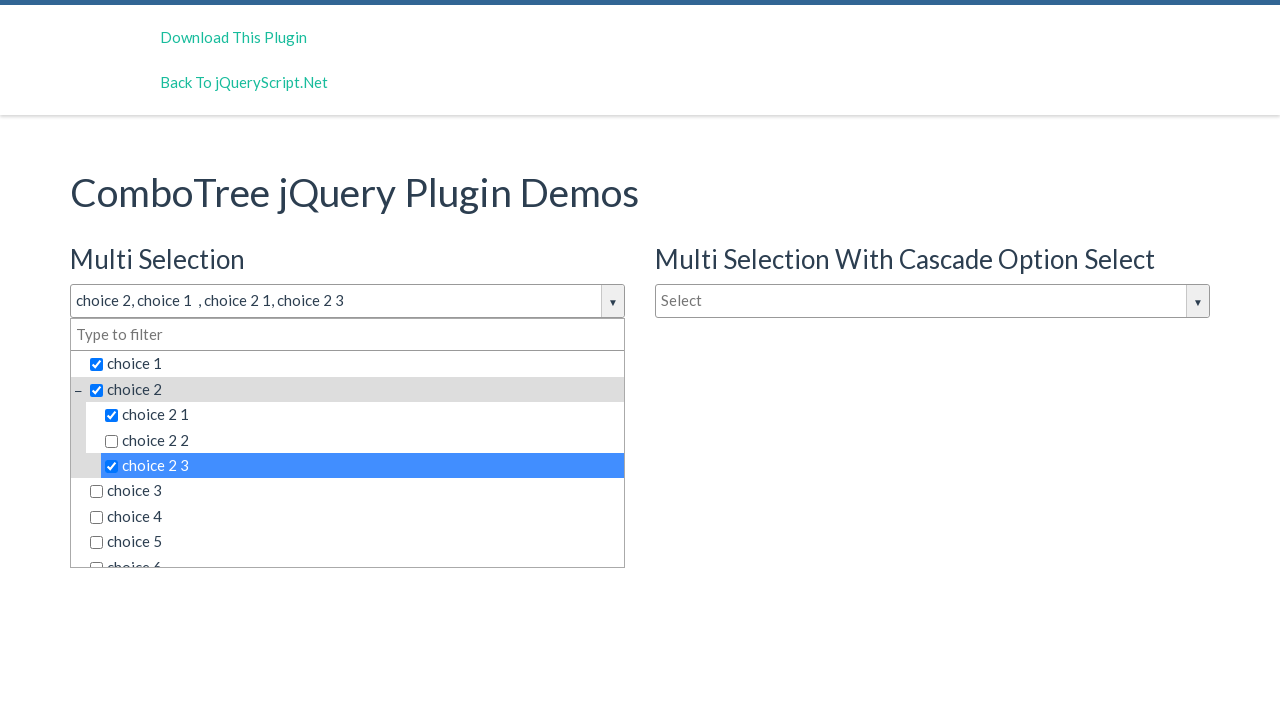

Selected choice 'choice 6 2 1' from dropdown at (370, 478) on span.comboTreeItemTitle >> internal:has-text="choice 6 2 1"i >> nth=0
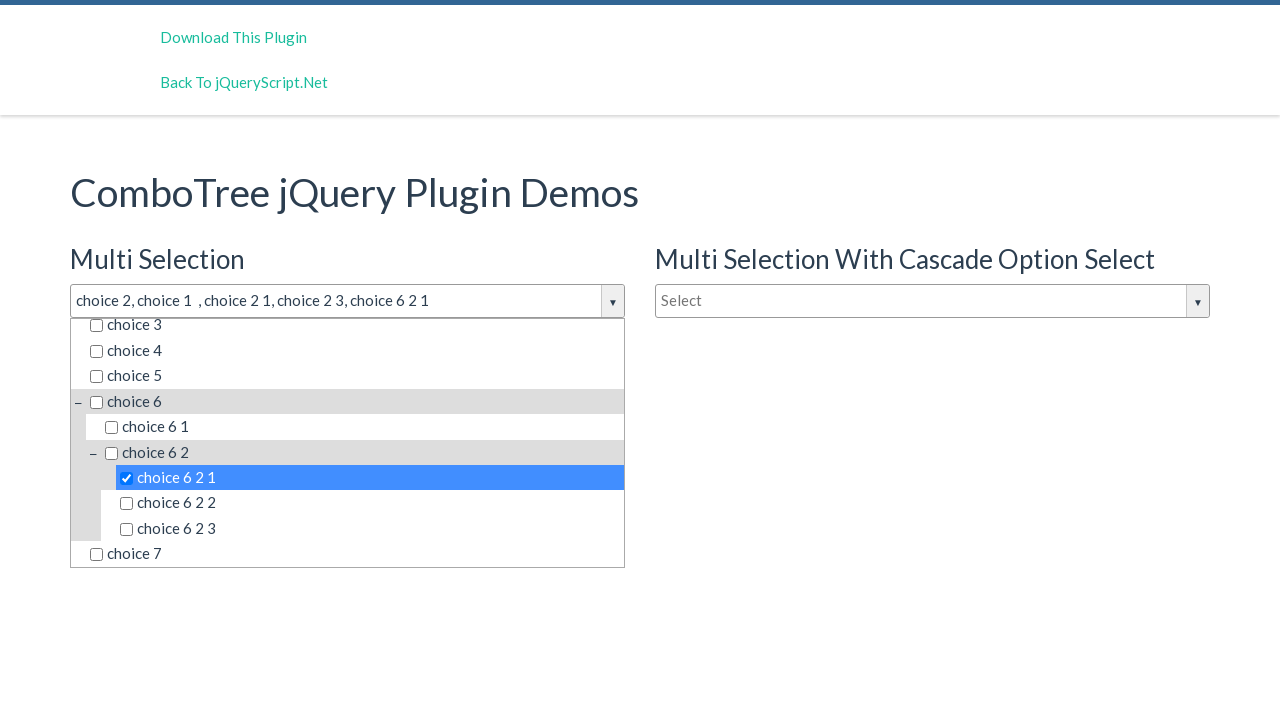

Selected choice 'choice 6 2 2' from dropdown at (370, 503) on span.comboTreeItemTitle >> internal:has-text="choice 6 2 2"i >> nth=0
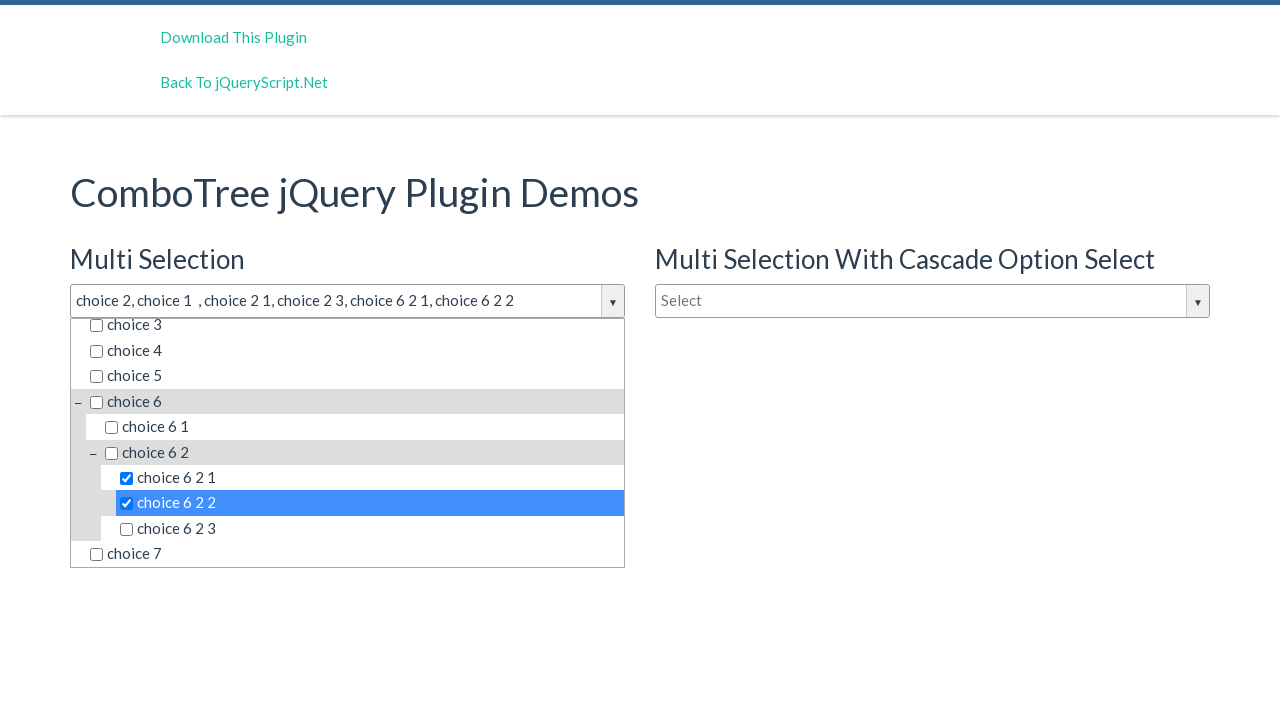

Selected choice 'choice 6 2 3' from dropdown at (370, 529) on span.comboTreeItemTitle >> internal:has-text="choice 6 2 3"i >> nth=0
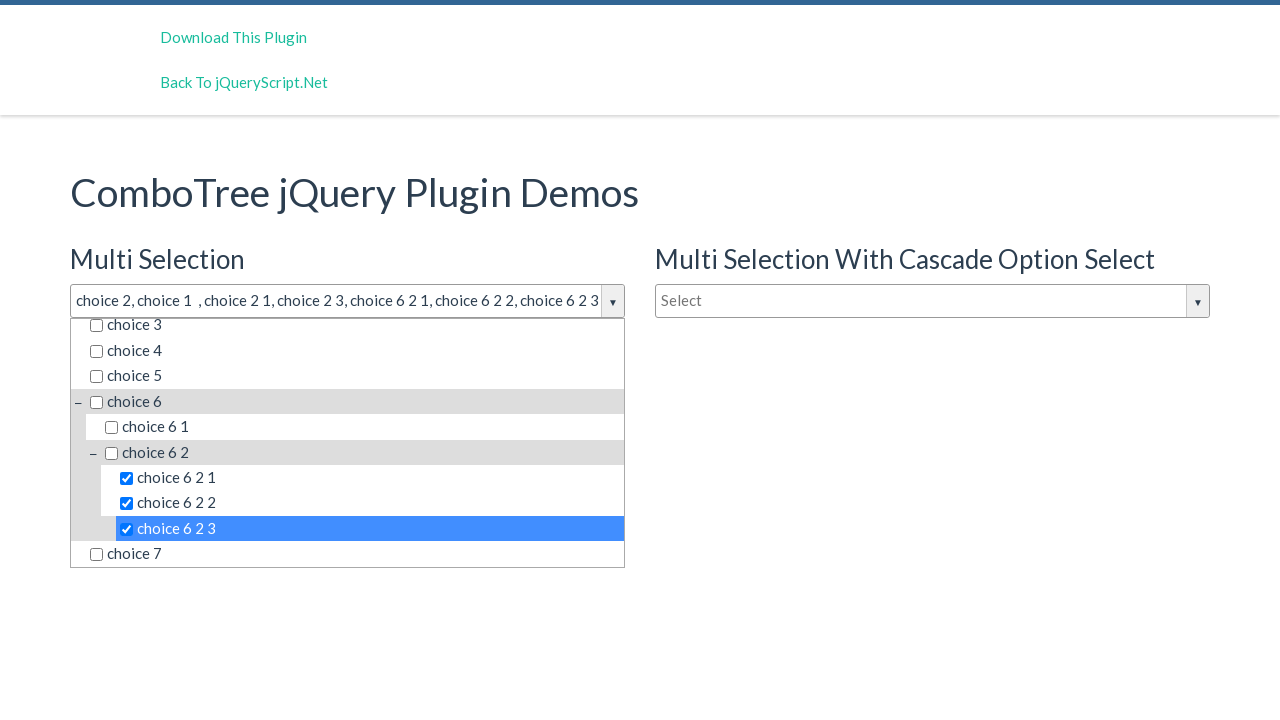

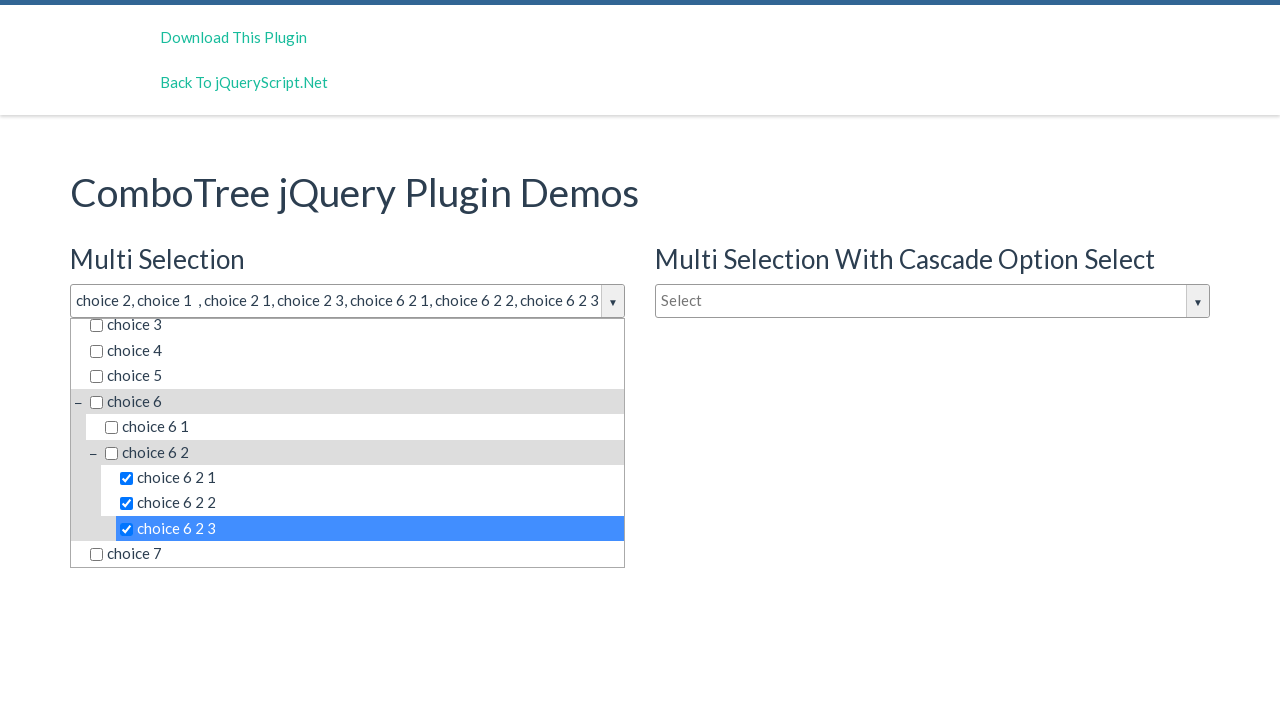